Tests the Selenium homepage by navigating to it, verifying the page body loads, and maximizing the browser window.

Starting URL: https://selenium.dev/

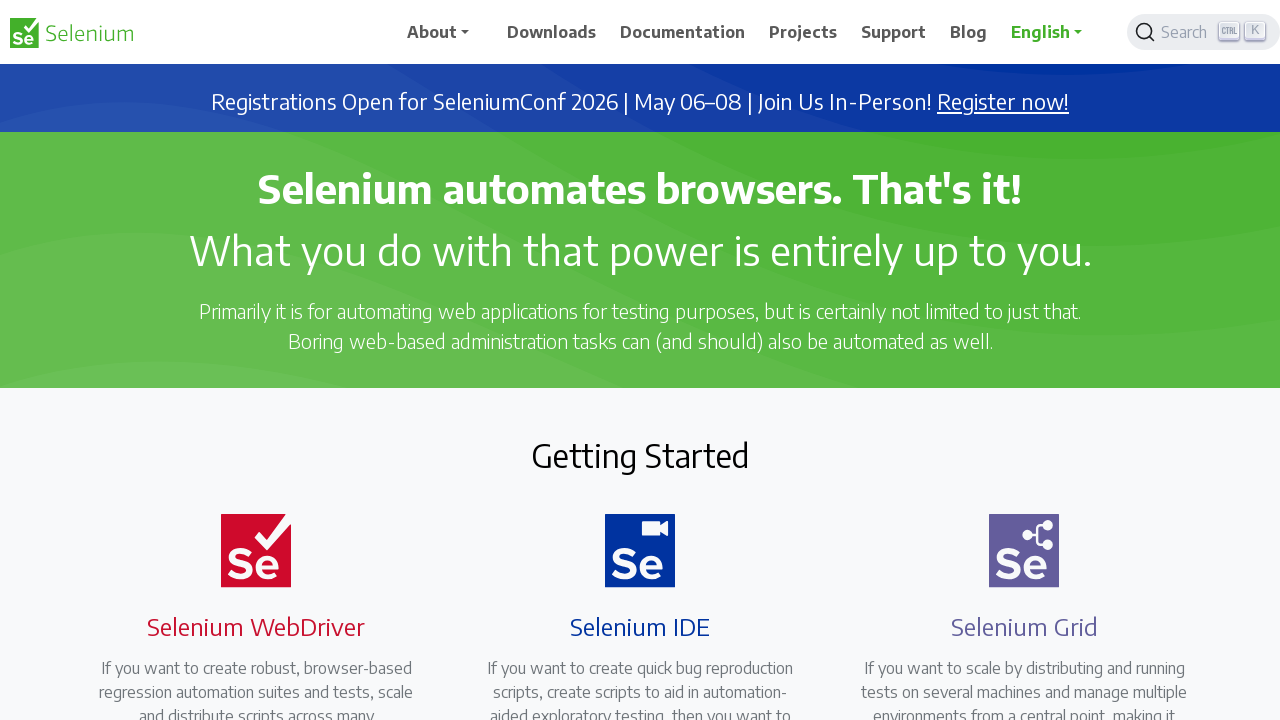

Waited for page body to be visible
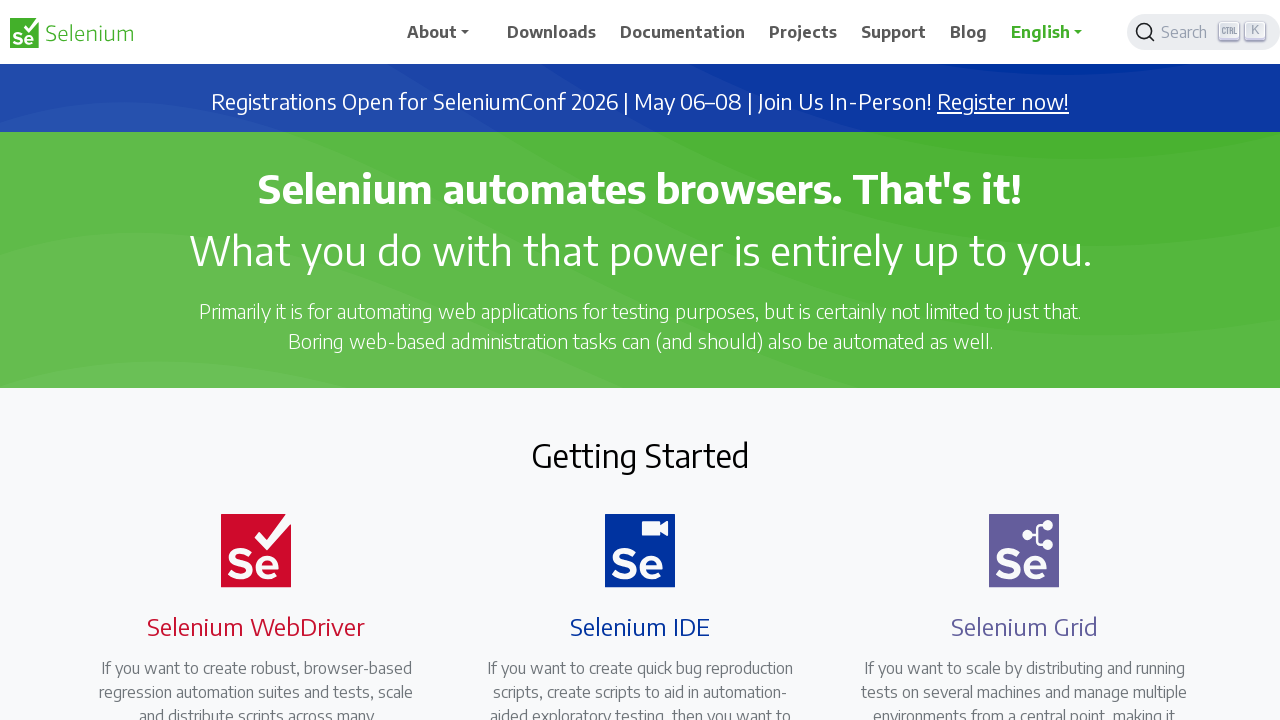

Located body element
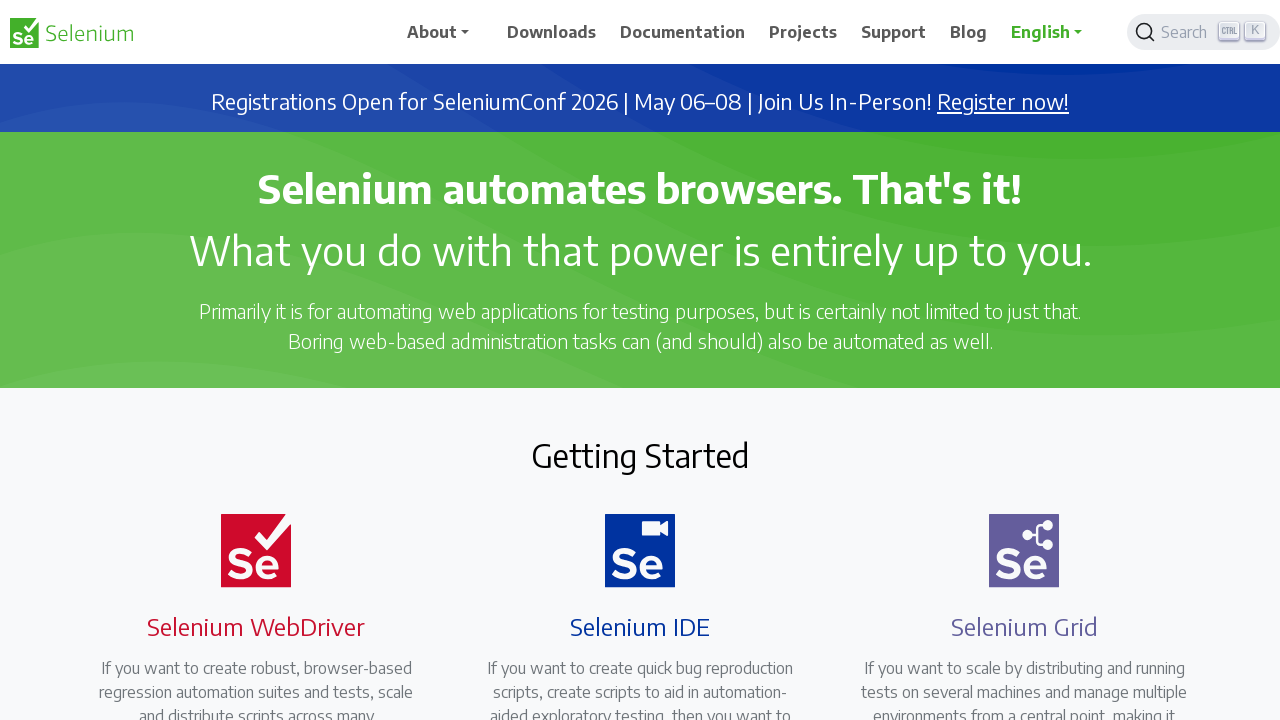

Body element wait completed
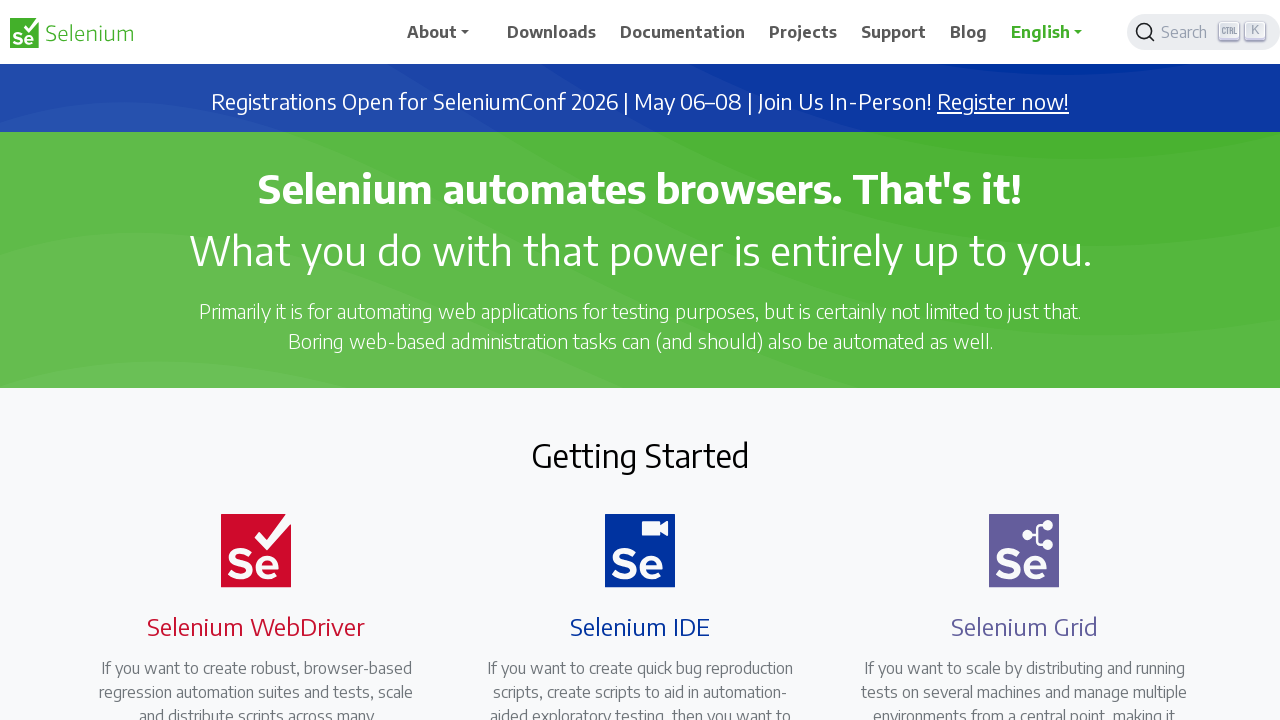

Retrieved text content from body, length: 3033
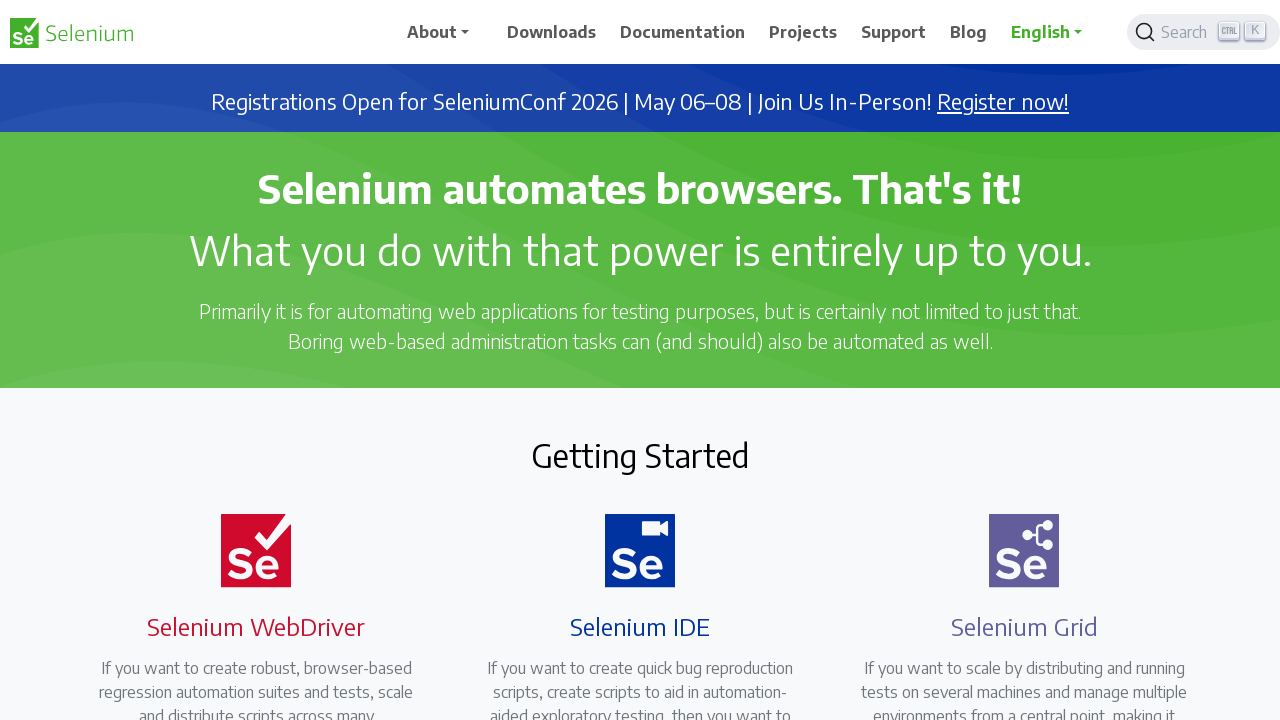

Set viewport size to 1920x1080 (maximized)
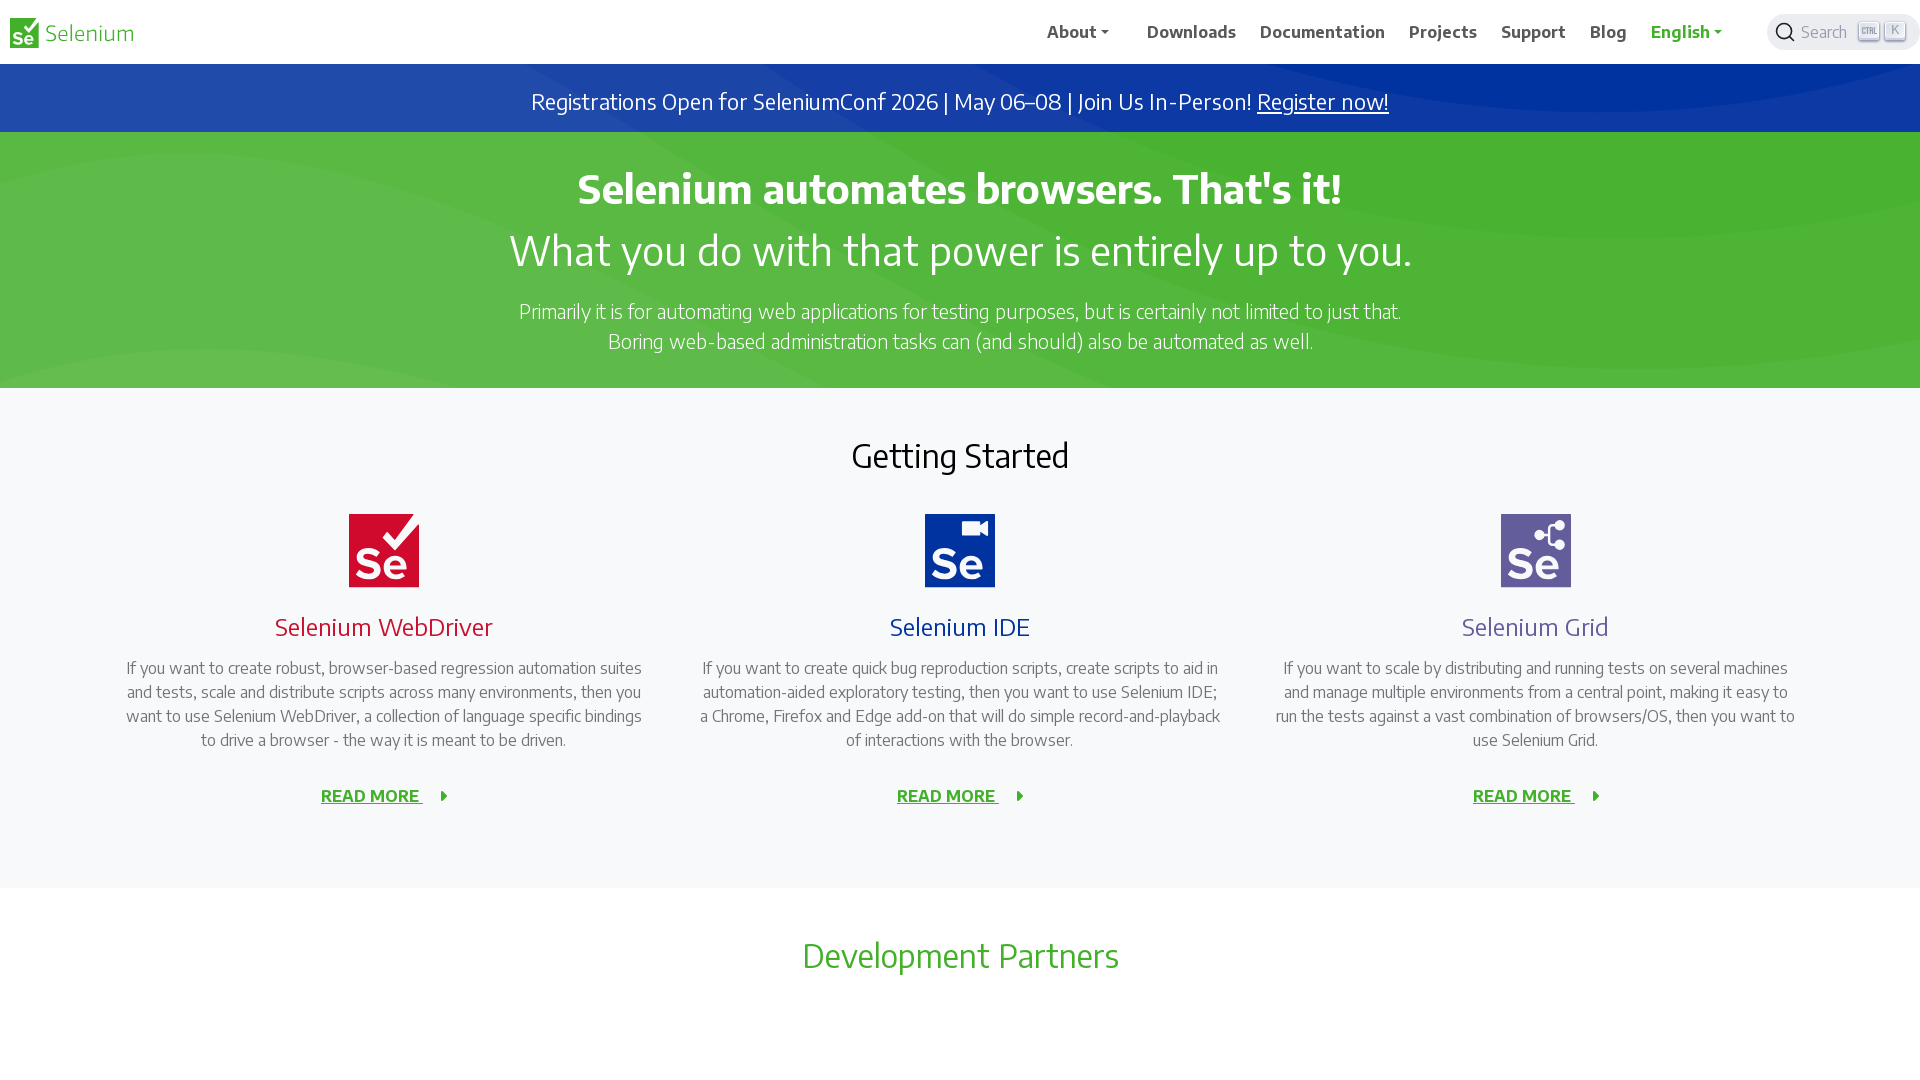

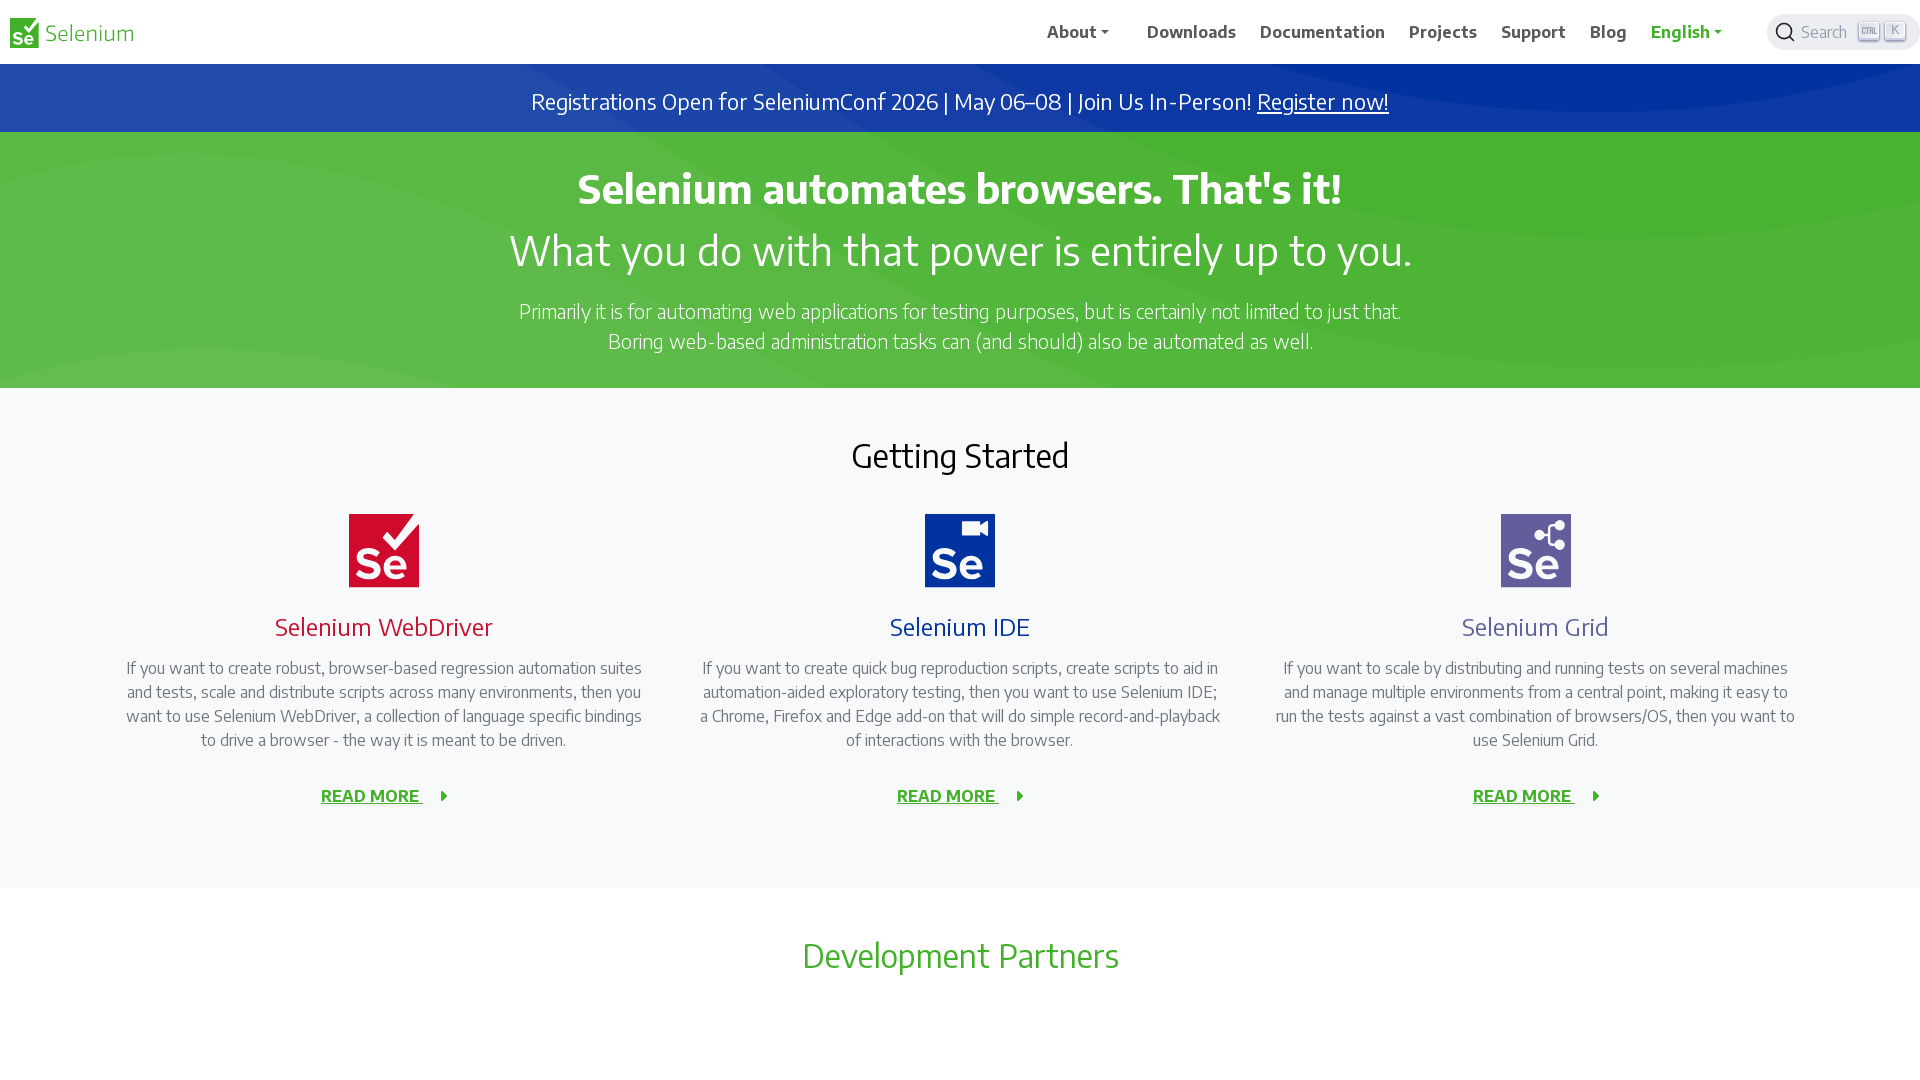